Tests the elements page on DemoQA by clicking on an element with the class "text"

Starting URL: https://demoqa.com/elements

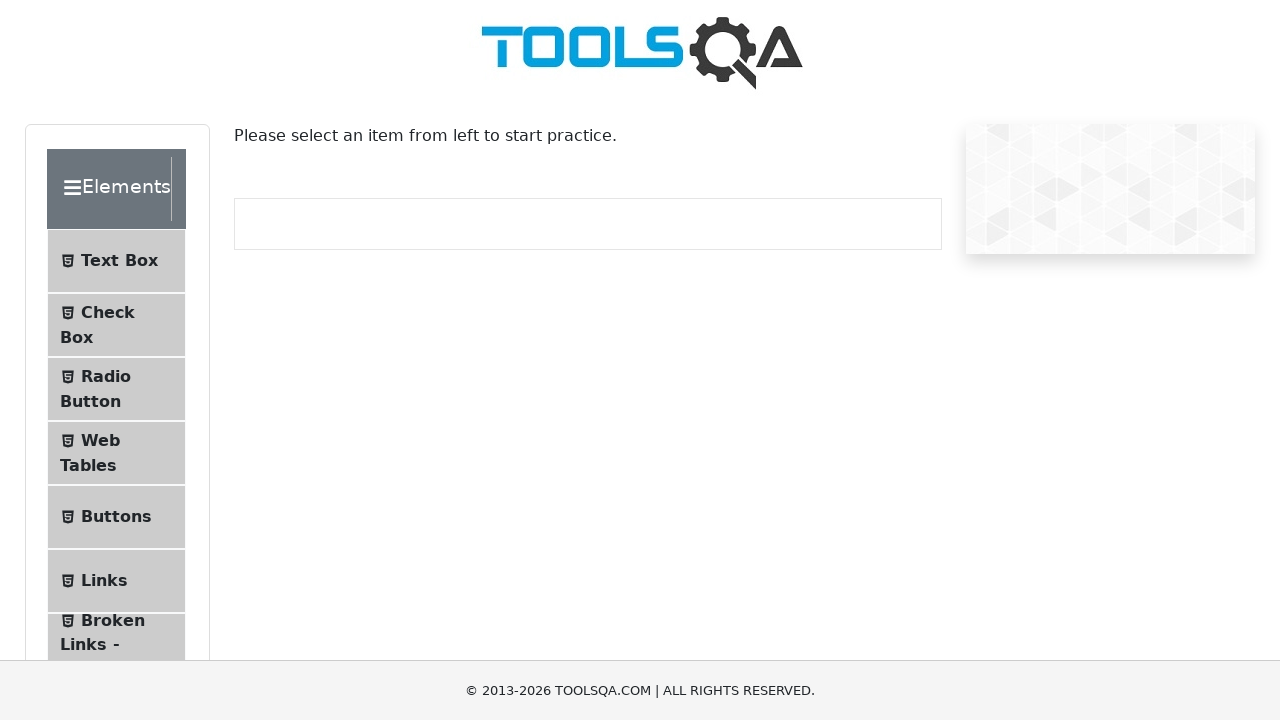

Navigated to DemoQA Elements page
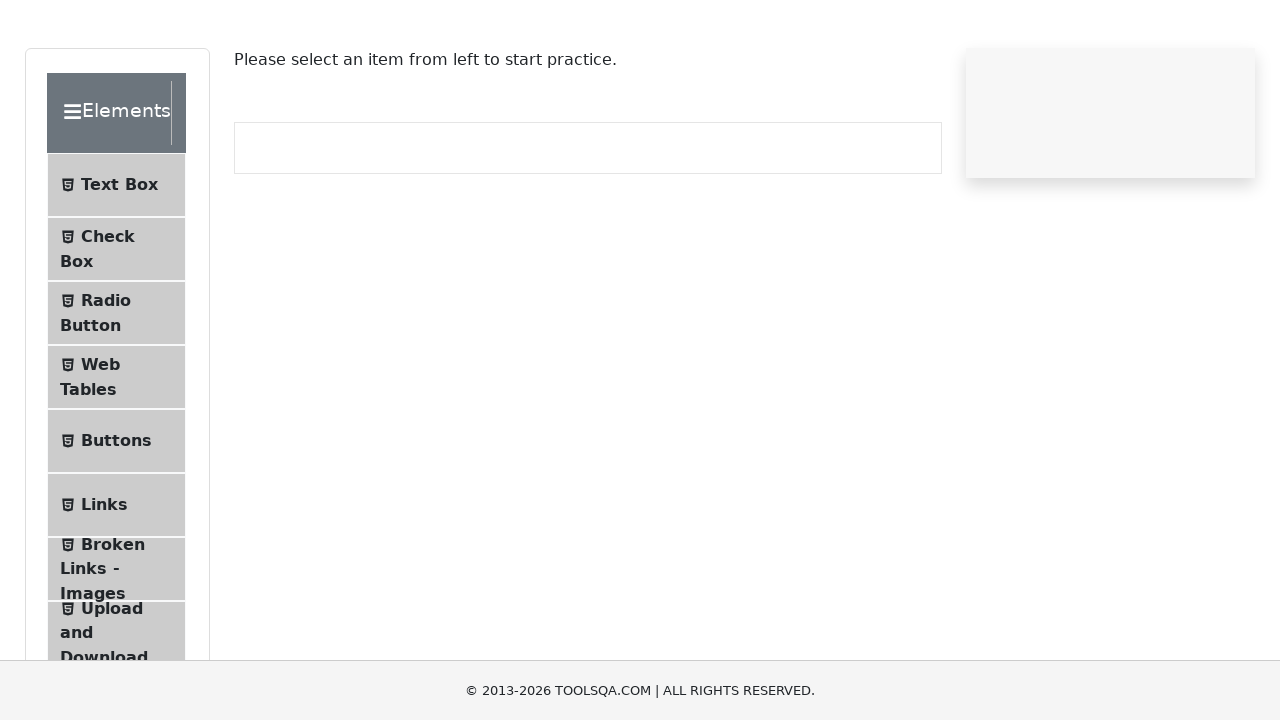

Clicked on element with class 'text' at (119, 261) on .text
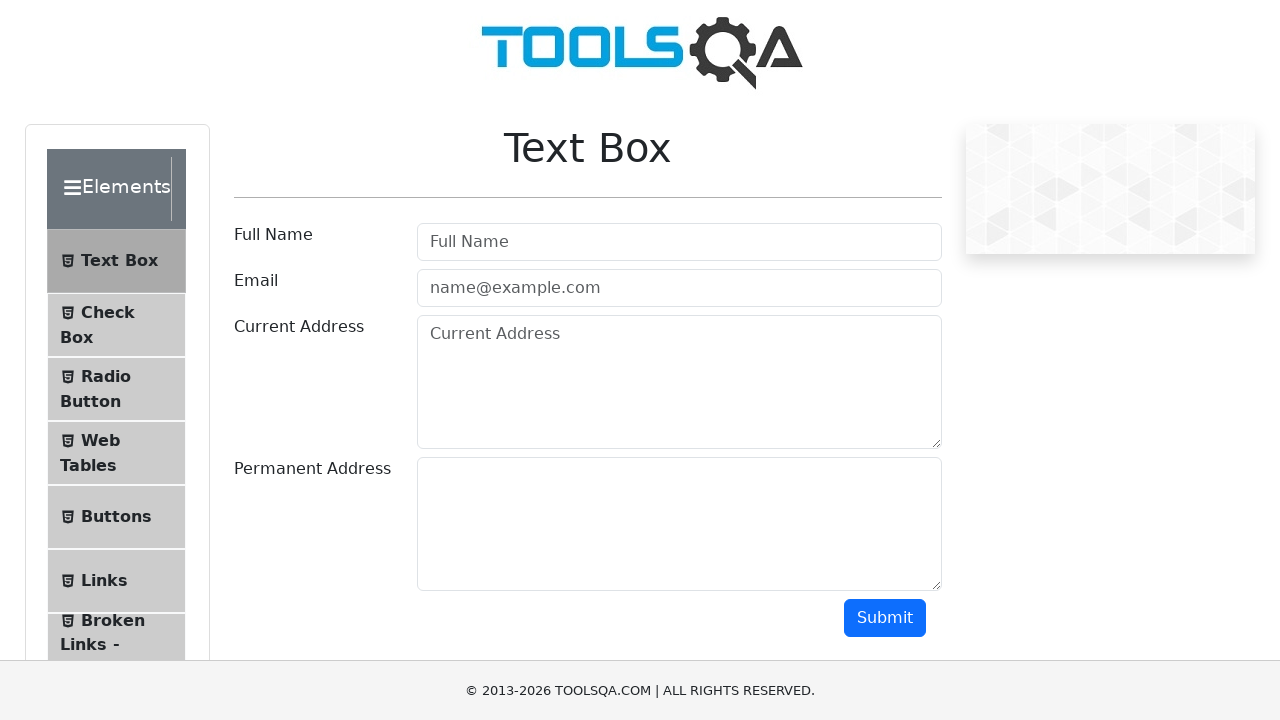

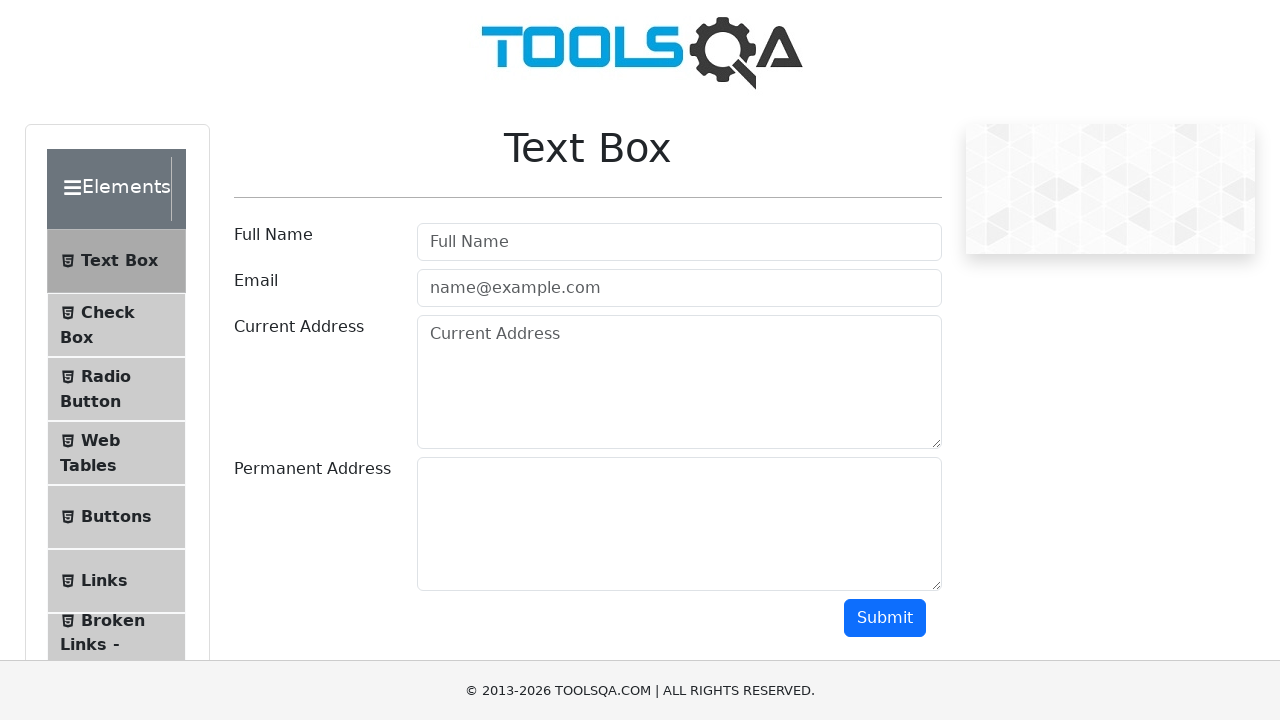